Tests page scrolling functionality by scrolling down the page 9 times and then scrolling back up 9 times using JavaScript execution

Starting URL: https://www.selenium.dev/downloads/

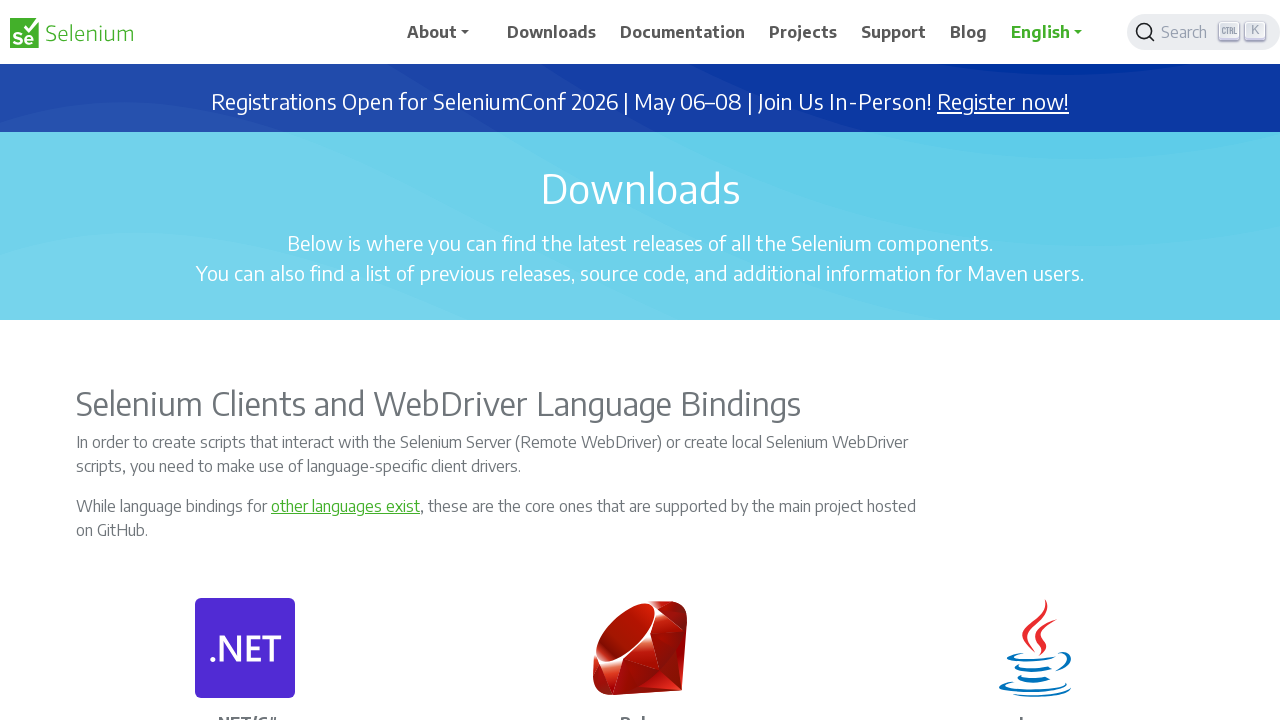

Scrolled down 1000px (scroll down iteration 1/9)
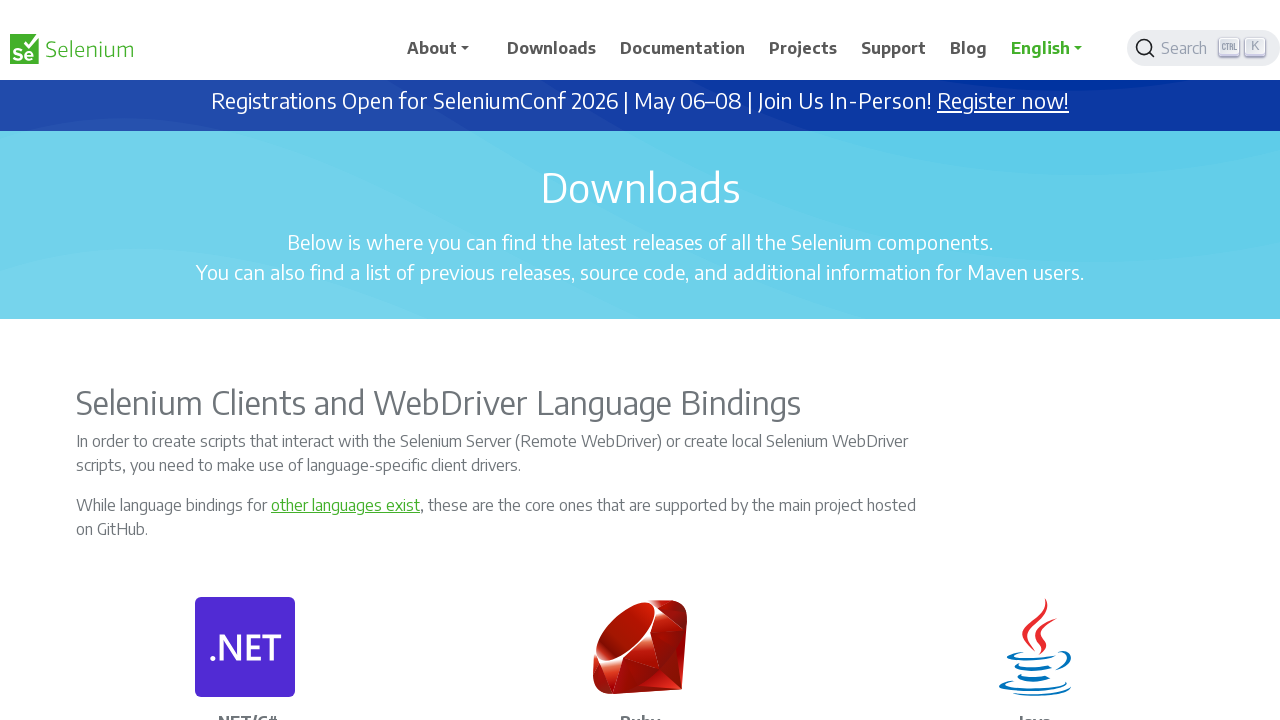

Waited 1000ms after scrolling down (scroll down iteration 1/9)
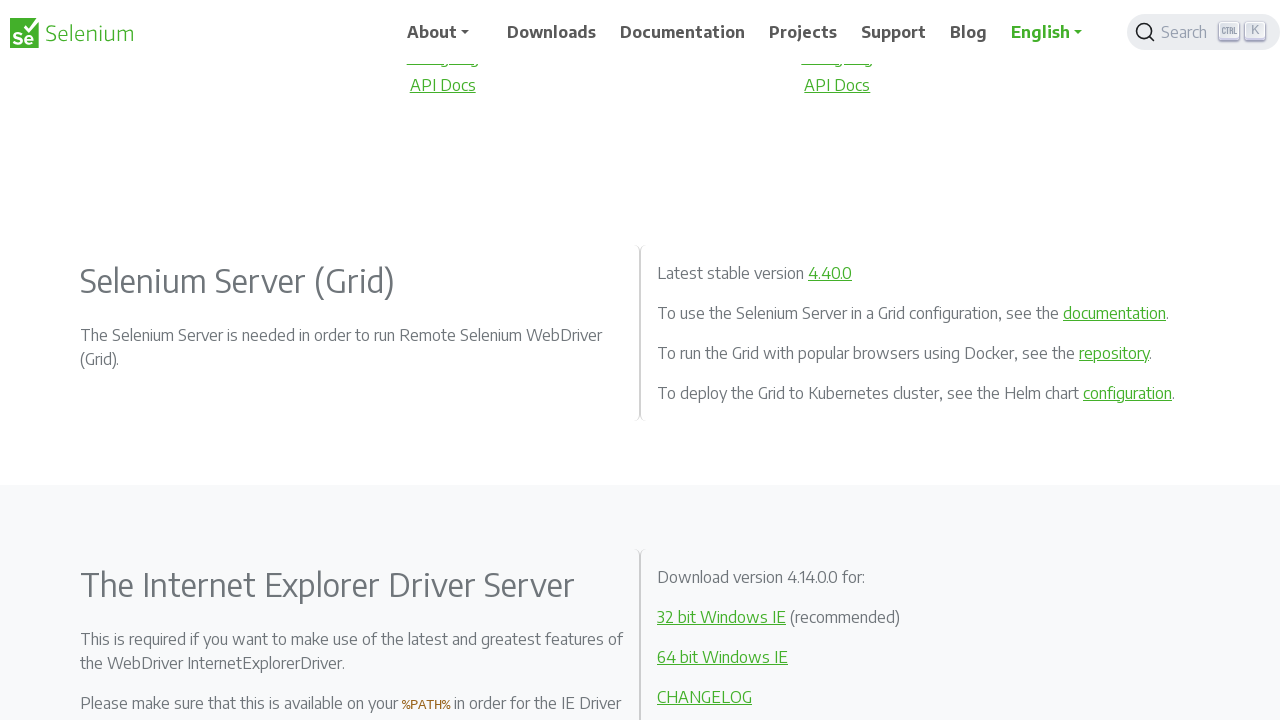

Scrolled down 1000px (scroll down iteration 2/9)
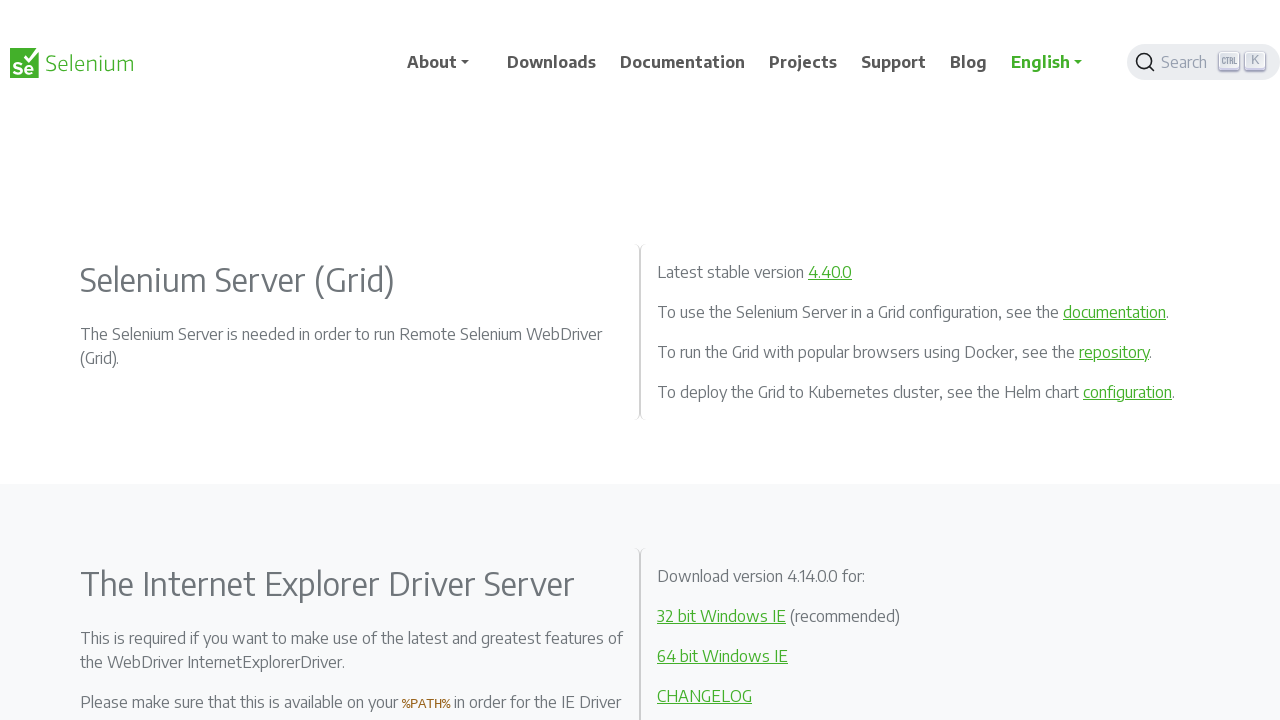

Waited 1000ms after scrolling down (scroll down iteration 2/9)
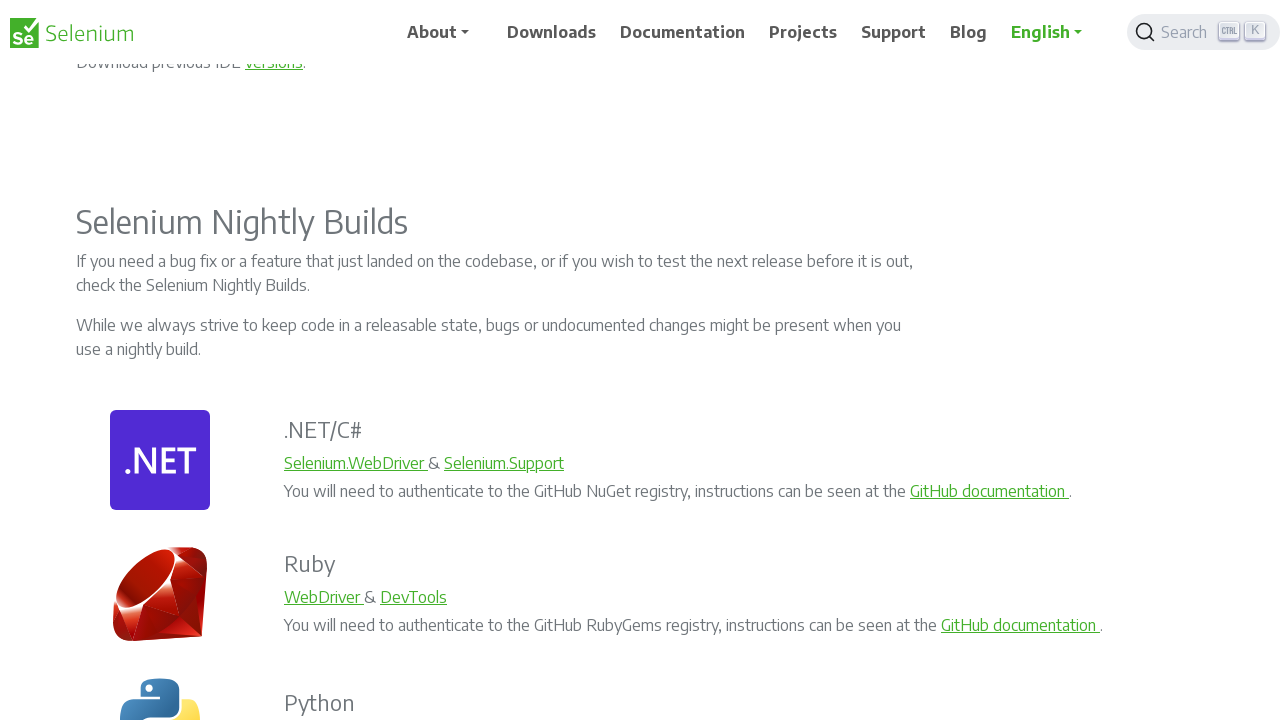

Scrolled down 1000px (scroll down iteration 3/9)
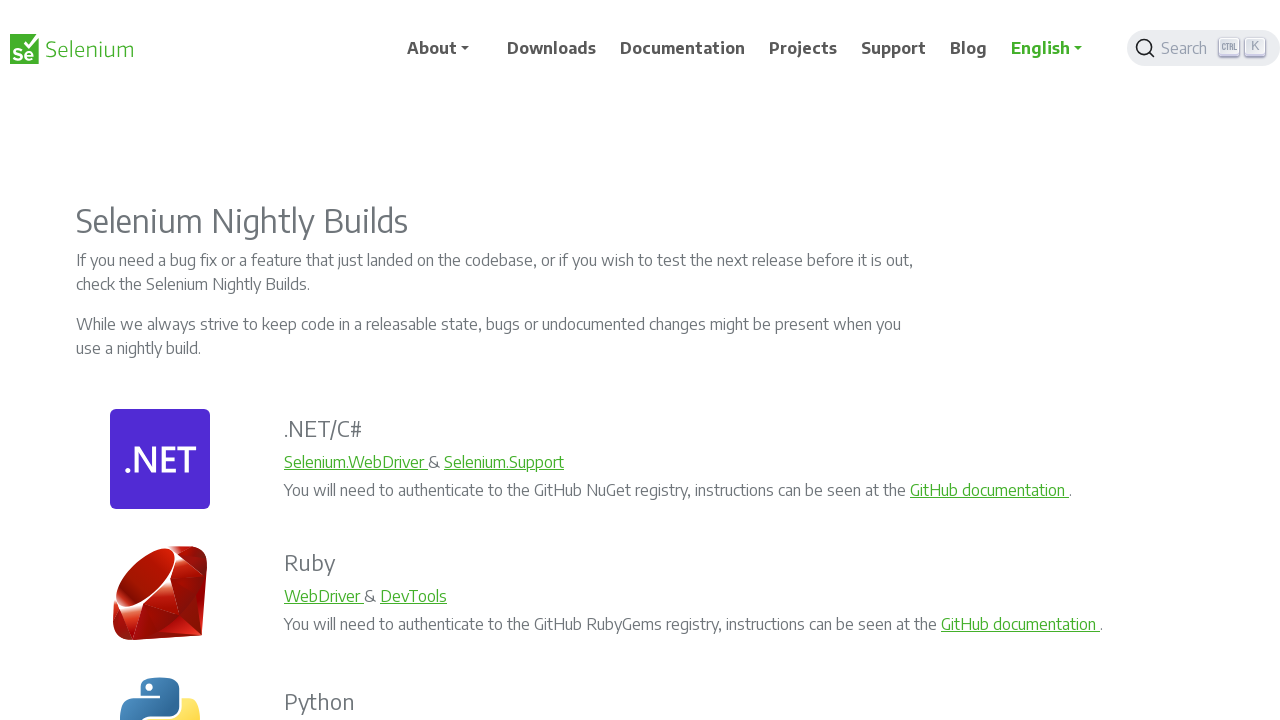

Waited 1000ms after scrolling down (scroll down iteration 3/9)
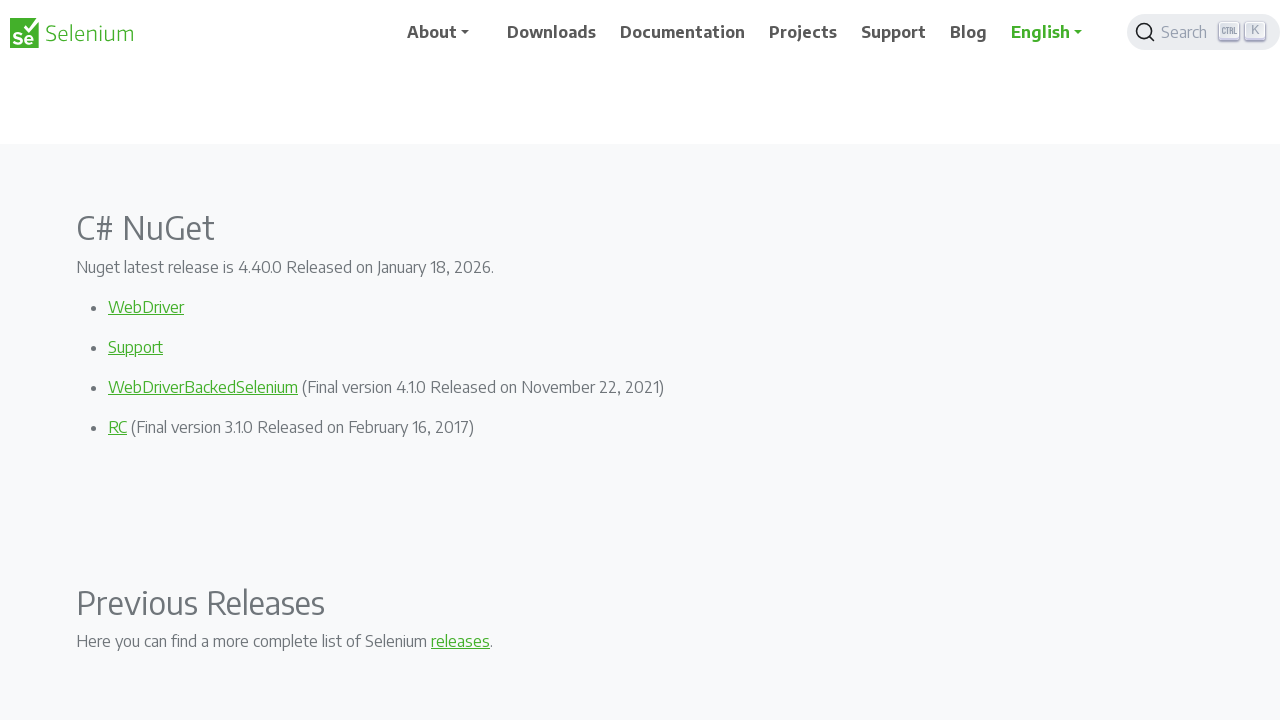

Scrolled down 1000px (scroll down iteration 4/9)
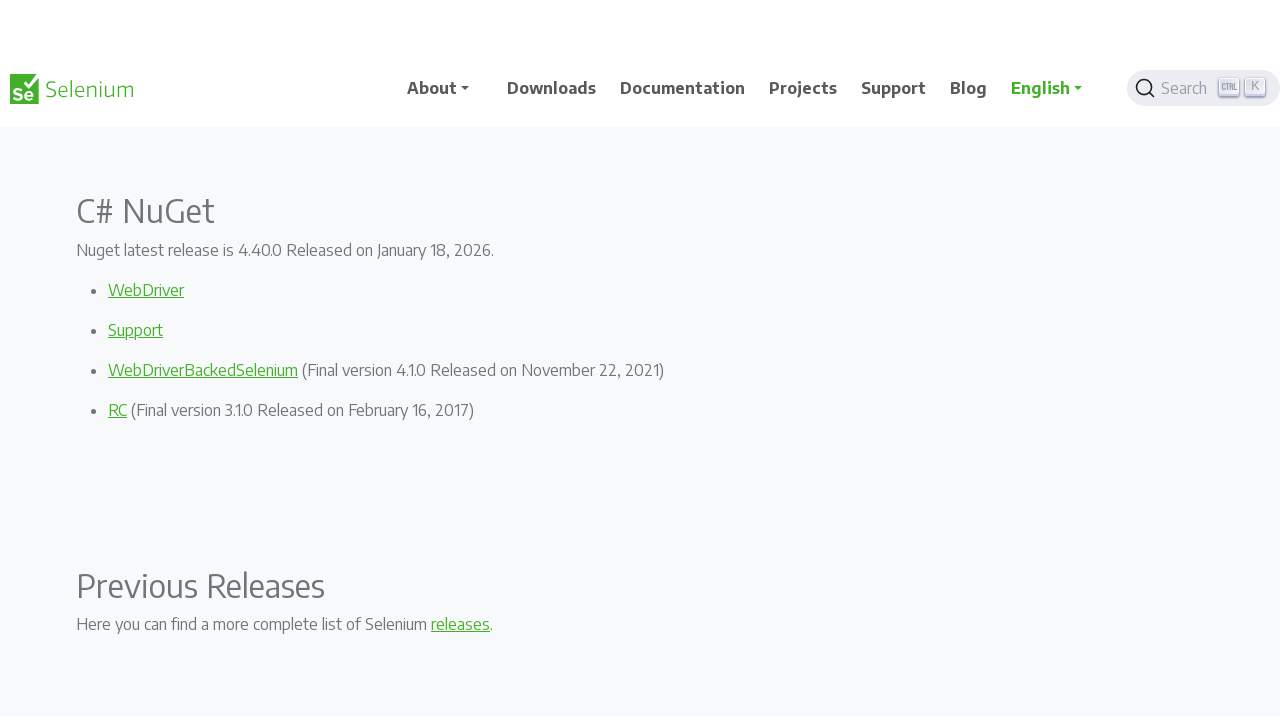

Waited 1000ms after scrolling down (scroll down iteration 4/9)
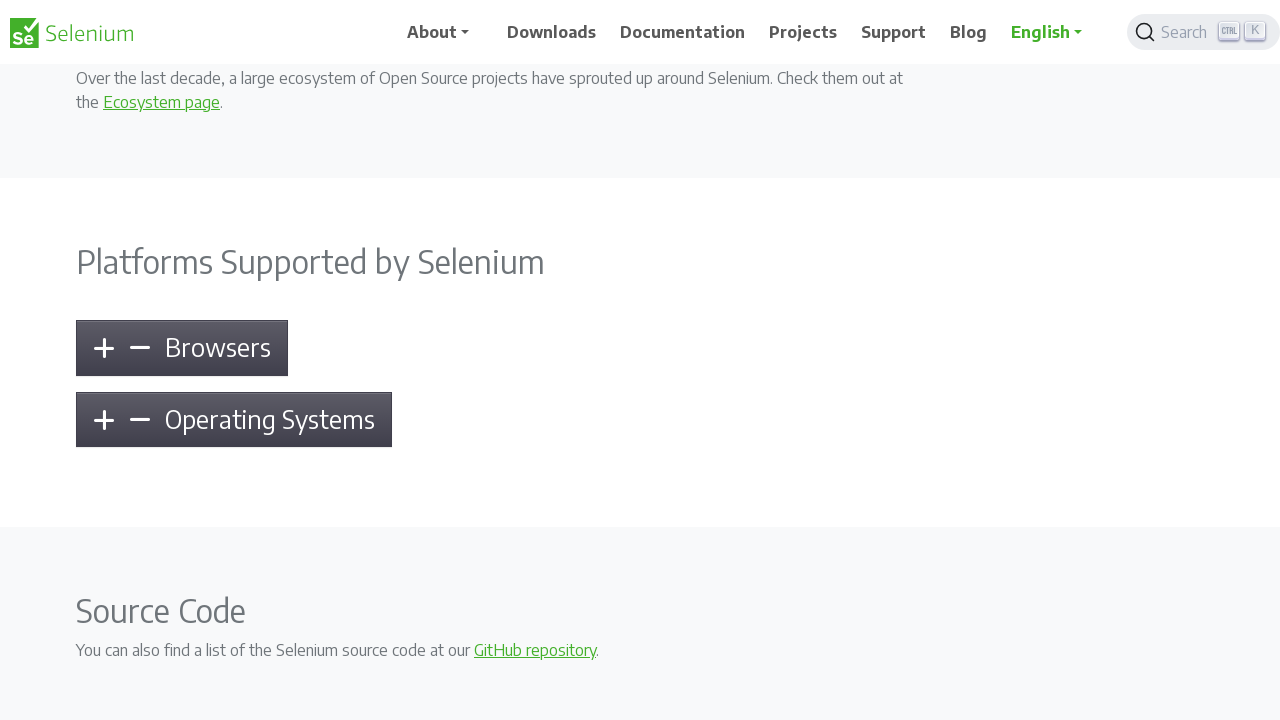

Scrolled down 1000px (scroll down iteration 5/9)
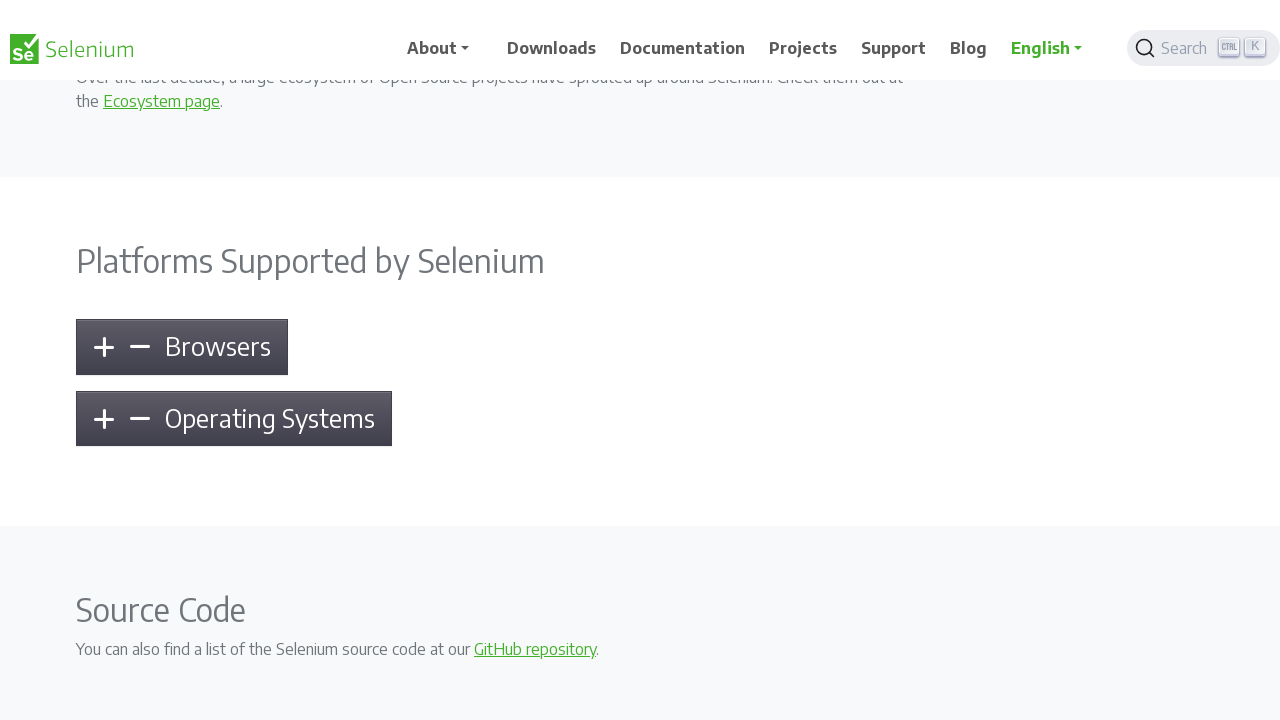

Waited 1000ms after scrolling down (scroll down iteration 5/9)
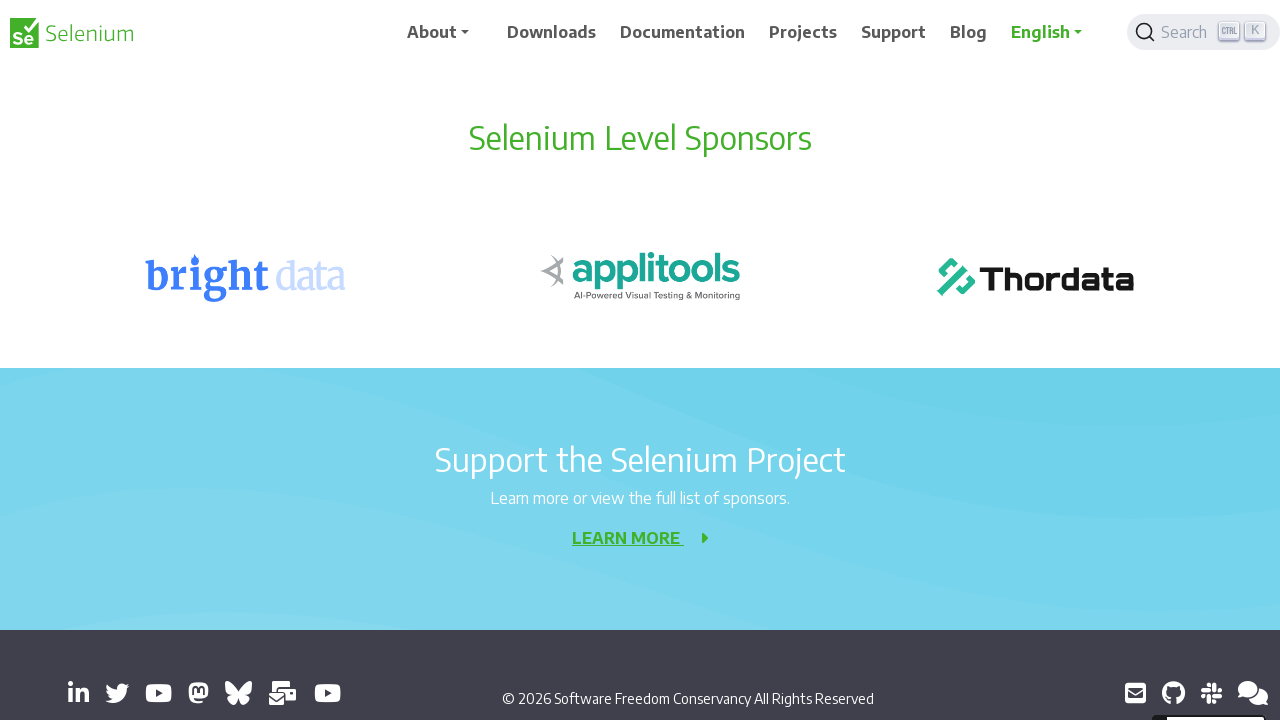

Scrolled down 1000px (scroll down iteration 6/9)
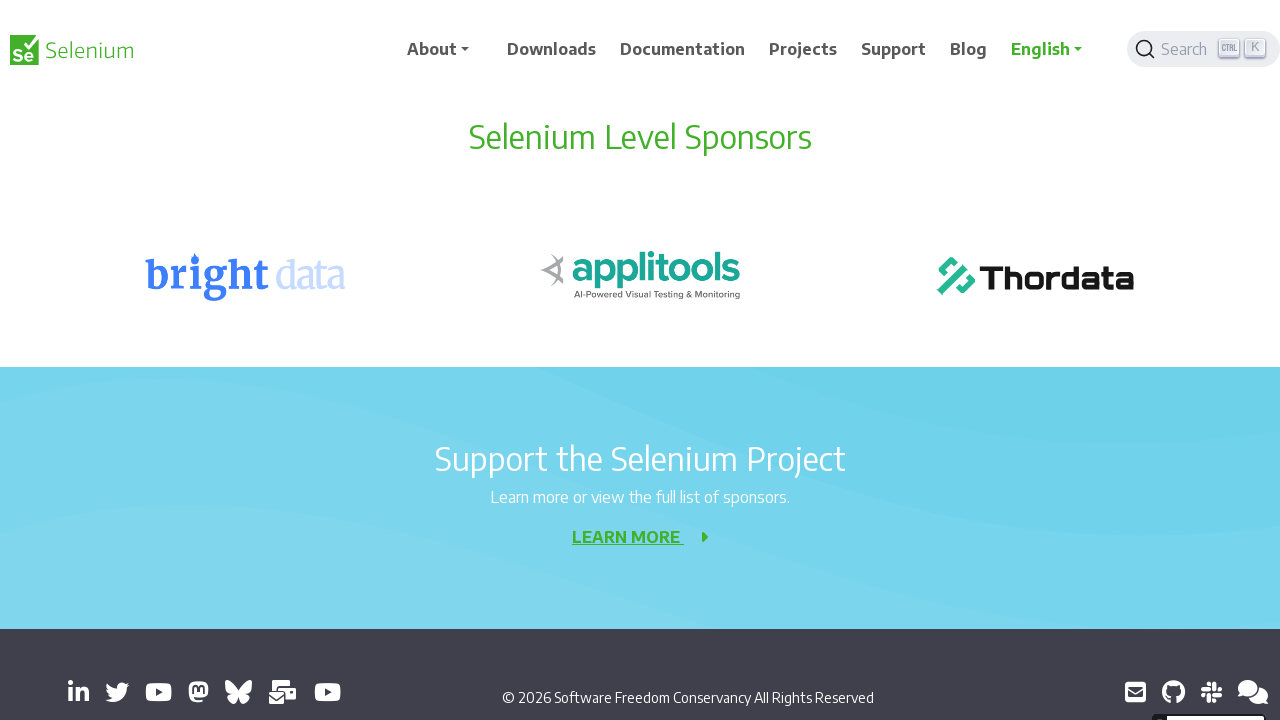

Waited 1000ms after scrolling down (scroll down iteration 6/9)
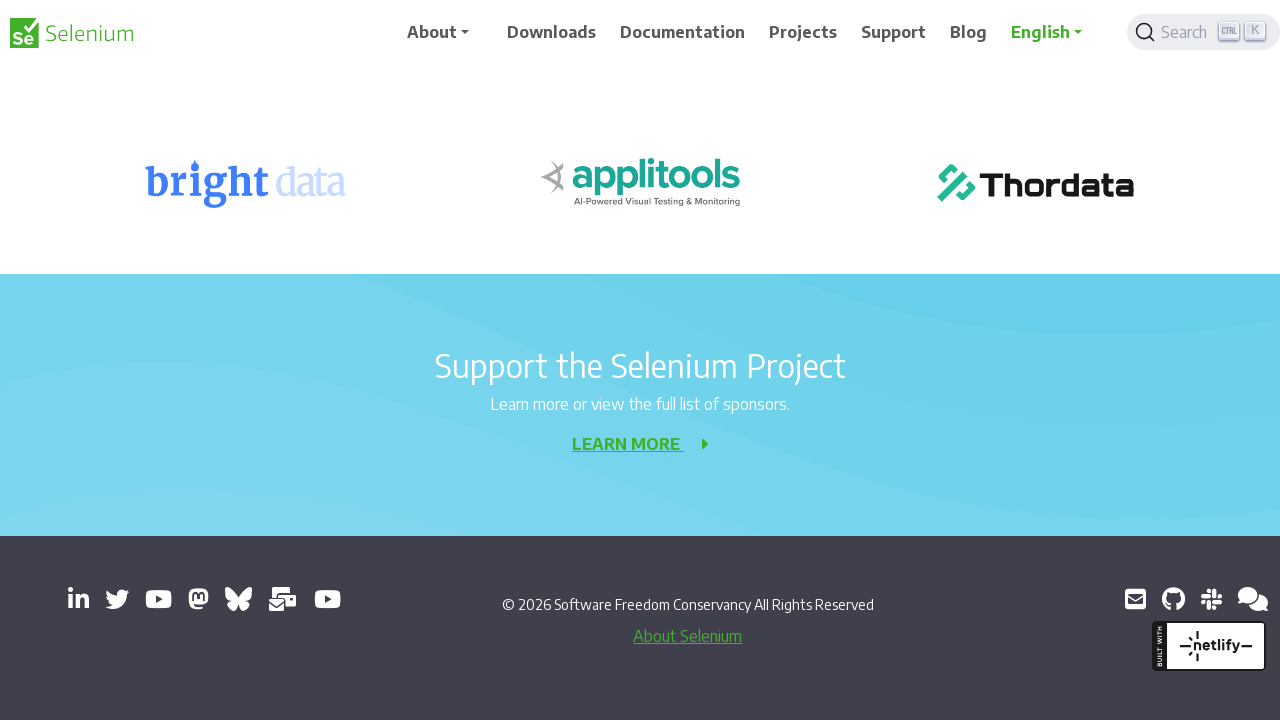

Scrolled down 1000px (scroll down iteration 7/9)
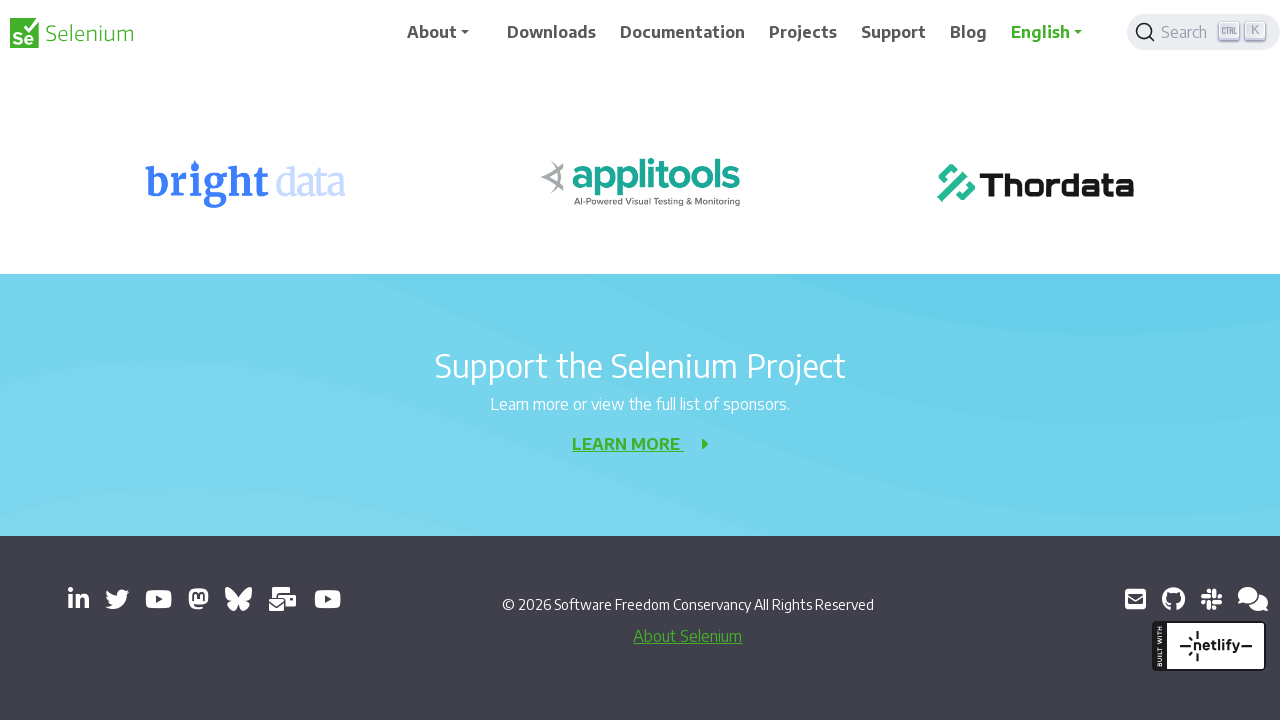

Waited 1000ms after scrolling down (scroll down iteration 7/9)
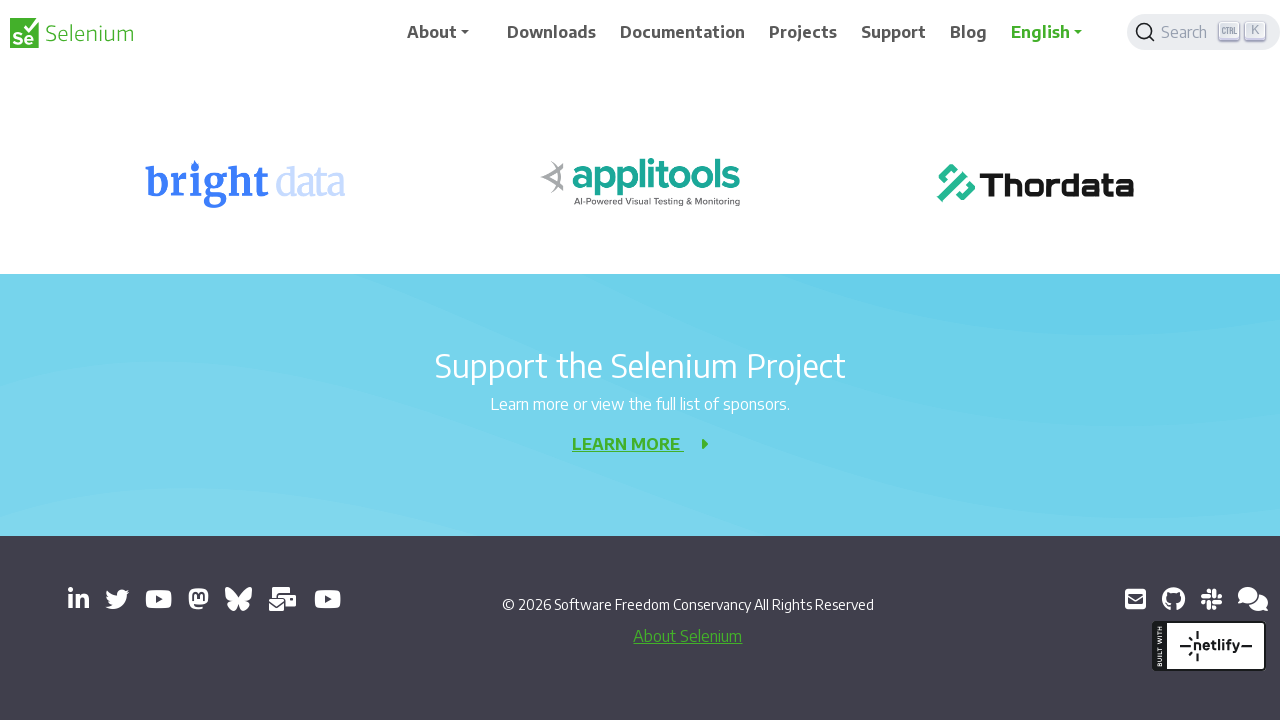

Scrolled down 1000px (scroll down iteration 8/9)
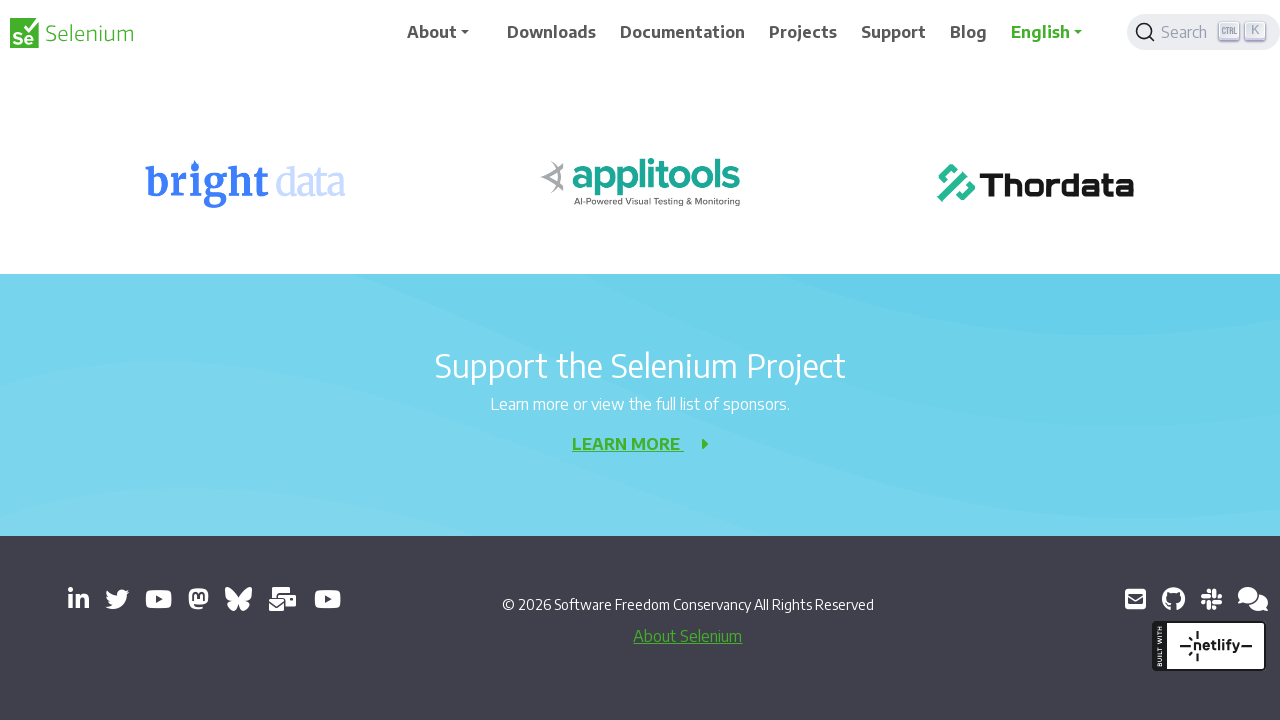

Waited 1000ms after scrolling down (scroll down iteration 8/9)
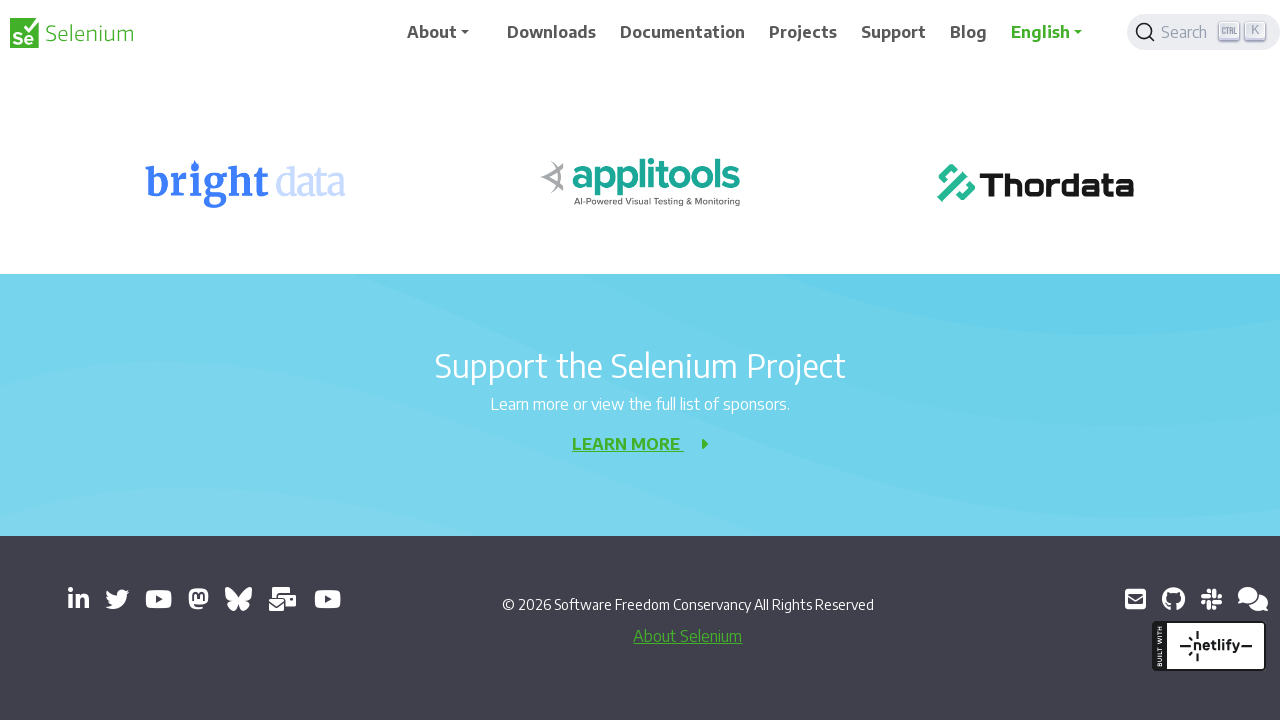

Scrolled down 1000px (scroll down iteration 9/9)
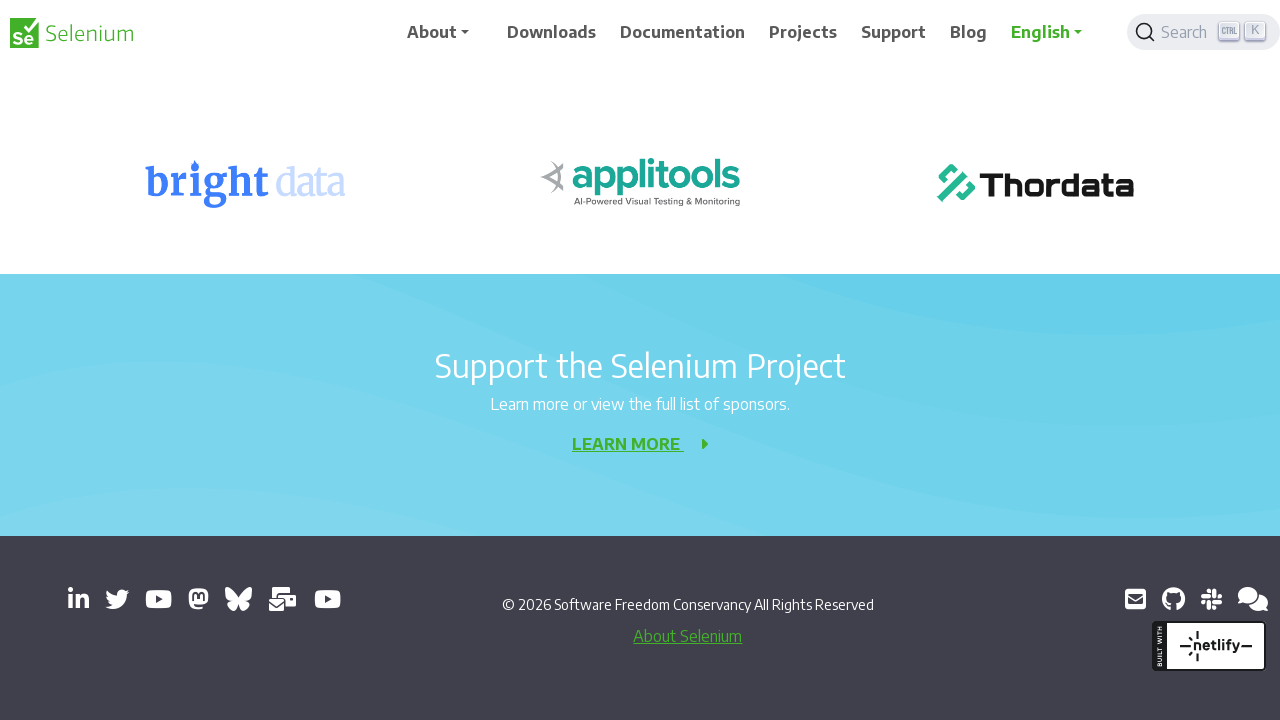

Waited 1000ms after scrolling down (scroll down iteration 9/9)
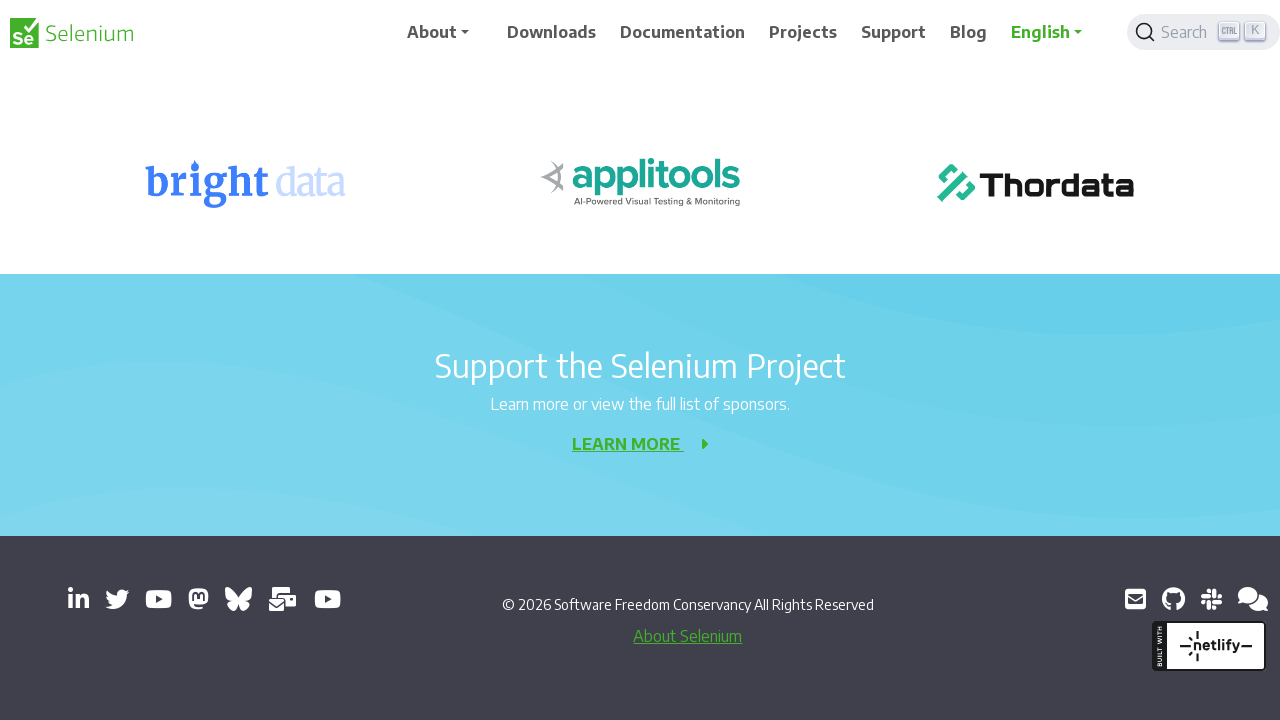

Scrolled up 1000px (scroll up iteration 1/9)
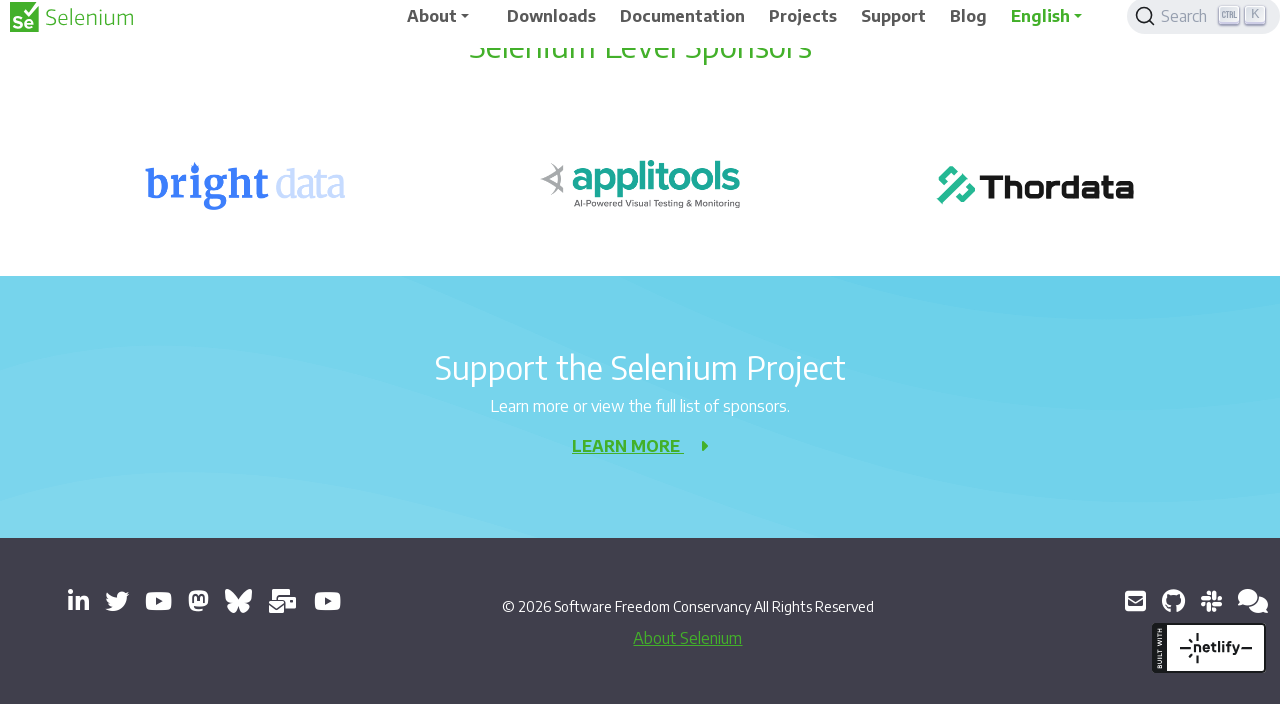

Waited 500ms after scrolling up (scroll up iteration 1/9)
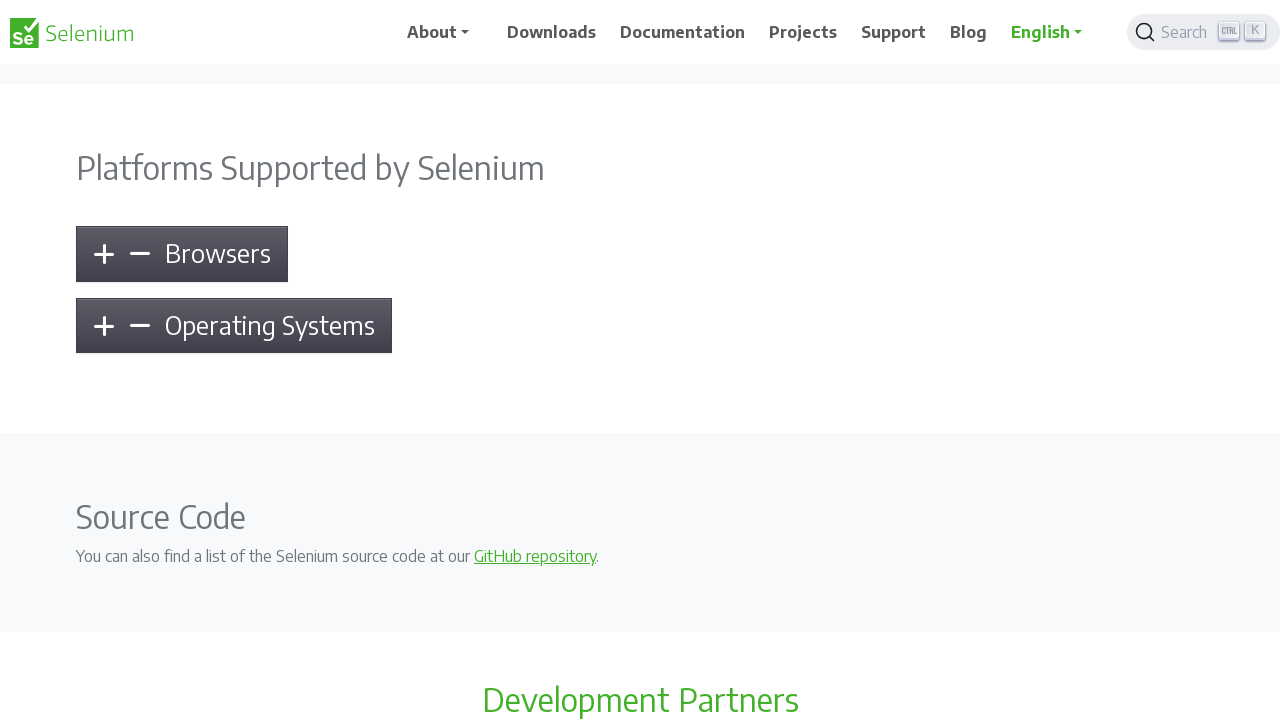

Scrolled up 1000px (scroll up iteration 2/9)
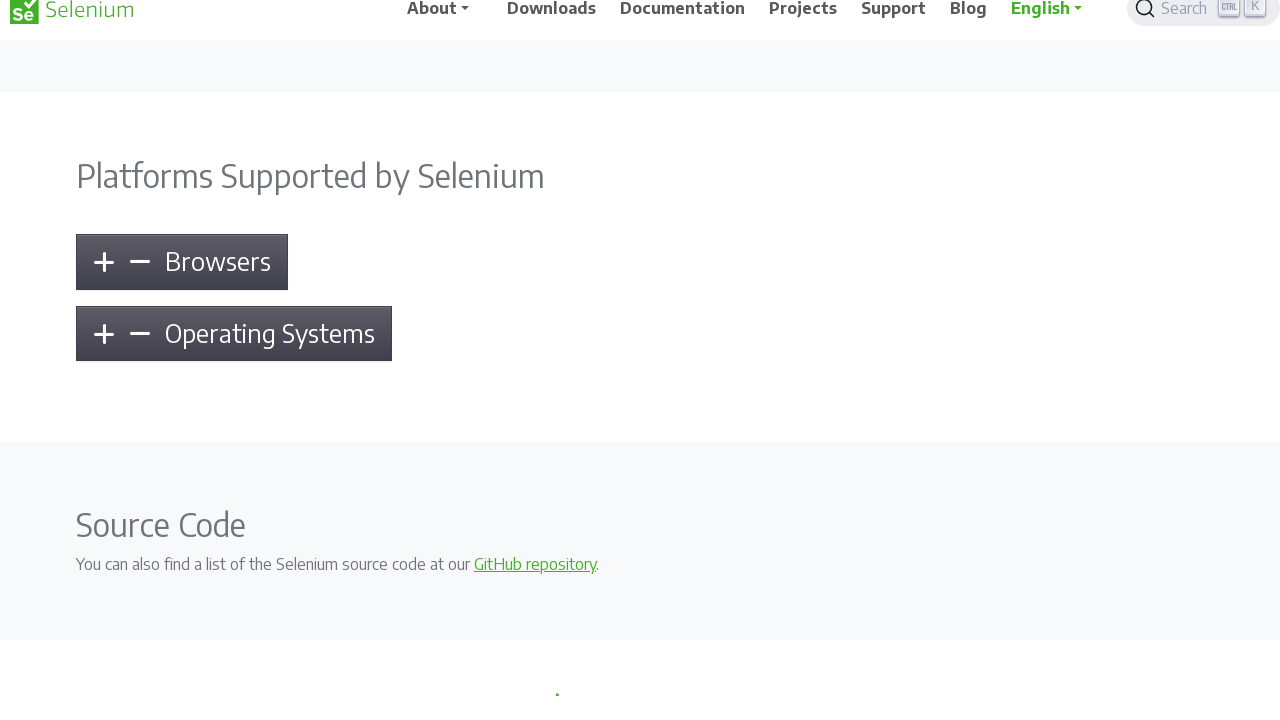

Waited 500ms after scrolling up (scroll up iteration 2/9)
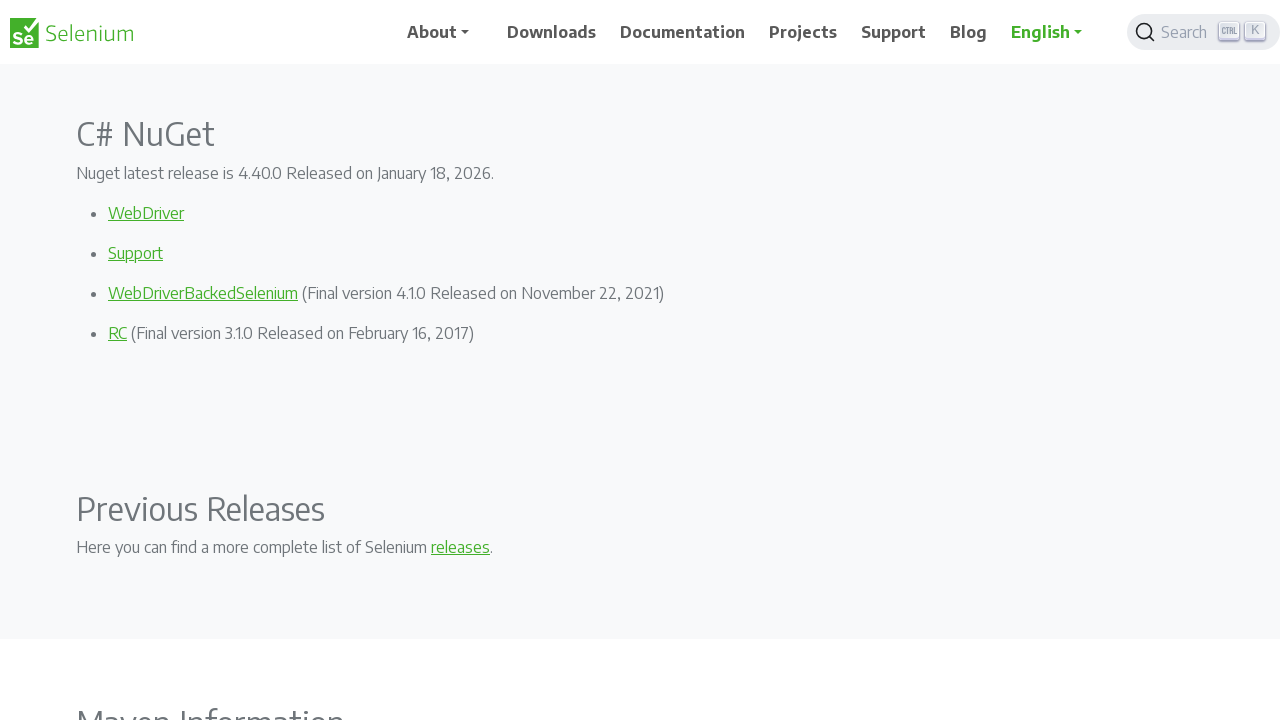

Scrolled up 1000px (scroll up iteration 3/9)
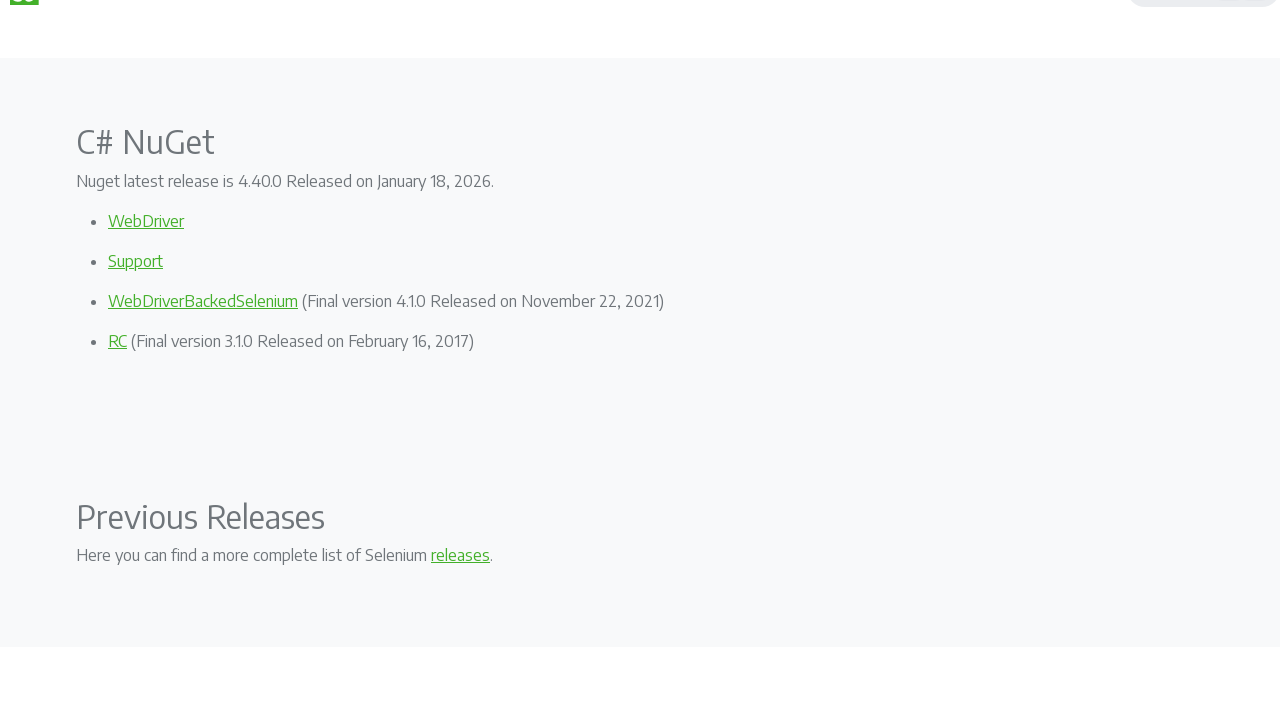

Waited 500ms after scrolling up (scroll up iteration 3/9)
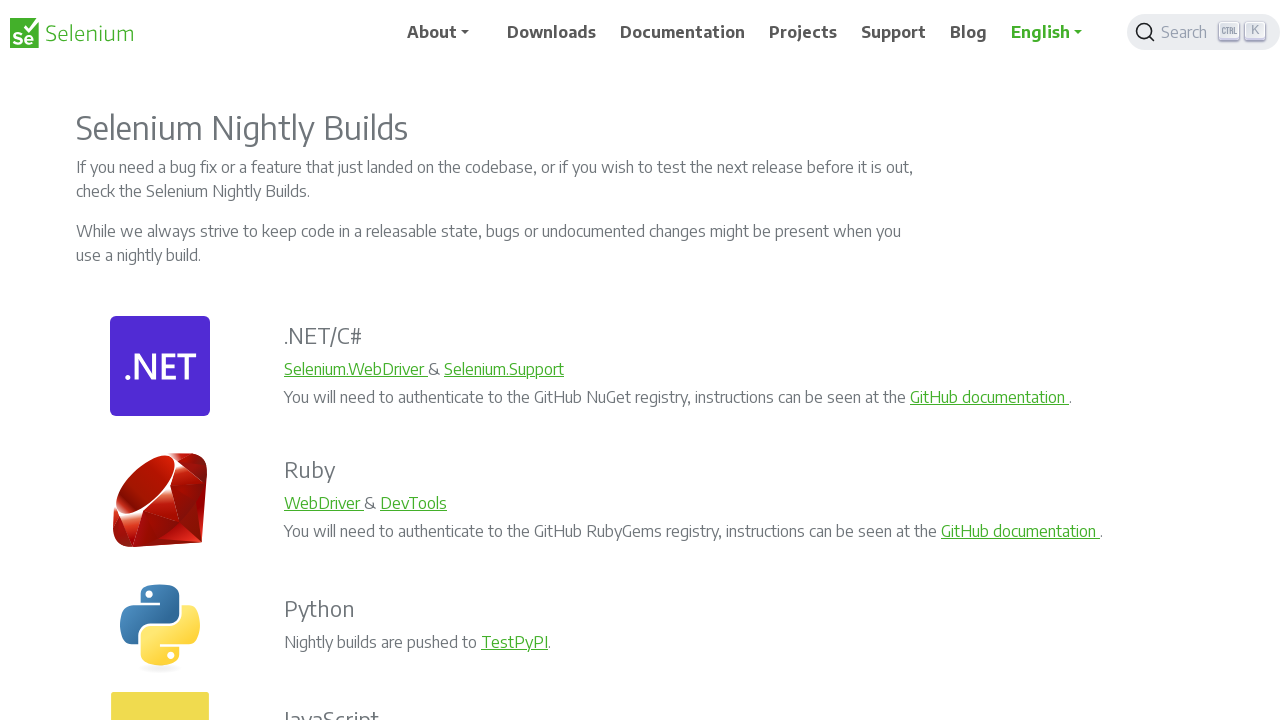

Scrolled up 1000px (scroll up iteration 4/9)
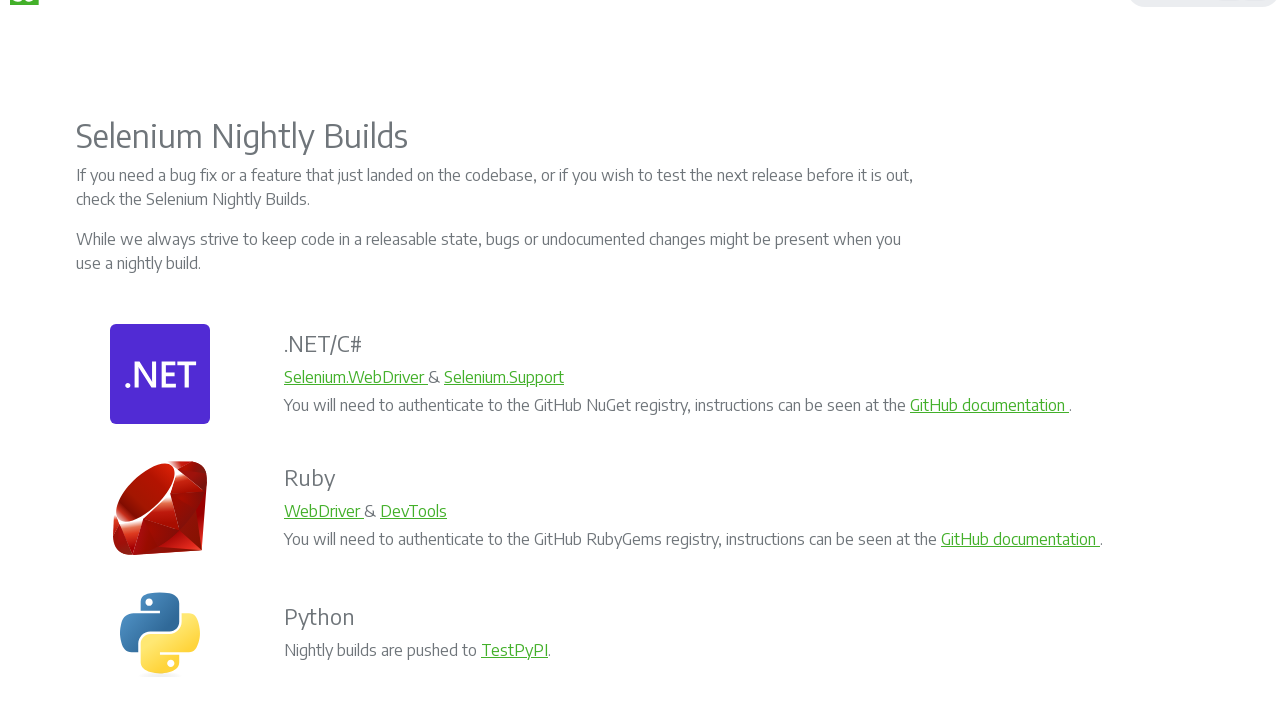

Waited 500ms after scrolling up (scroll up iteration 4/9)
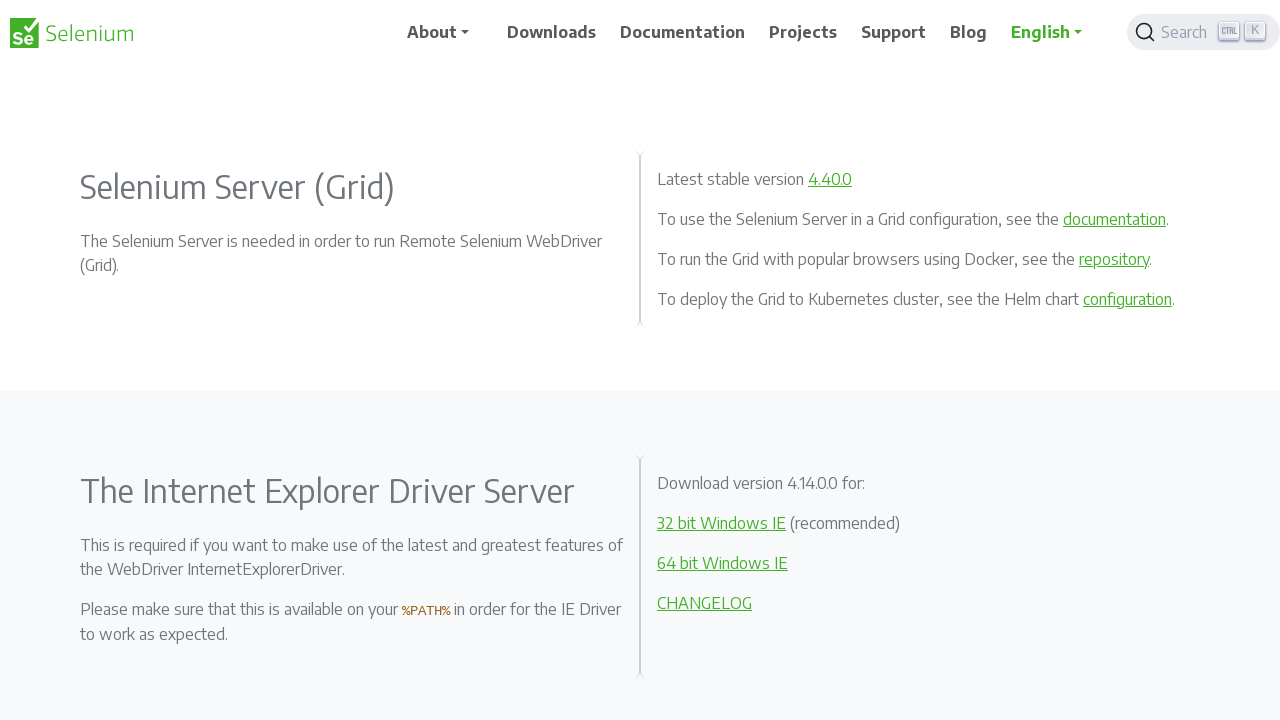

Scrolled up 1000px (scroll up iteration 5/9)
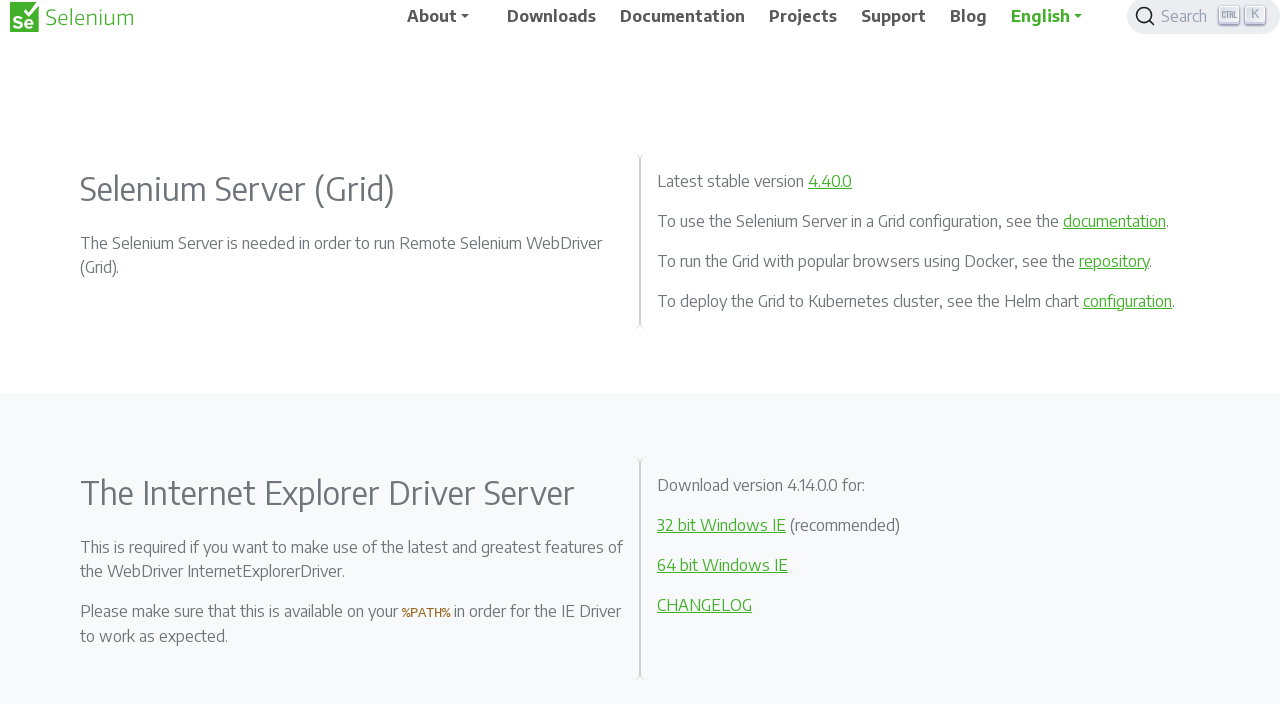

Waited 500ms after scrolling up (scroll up iteration 5/9)
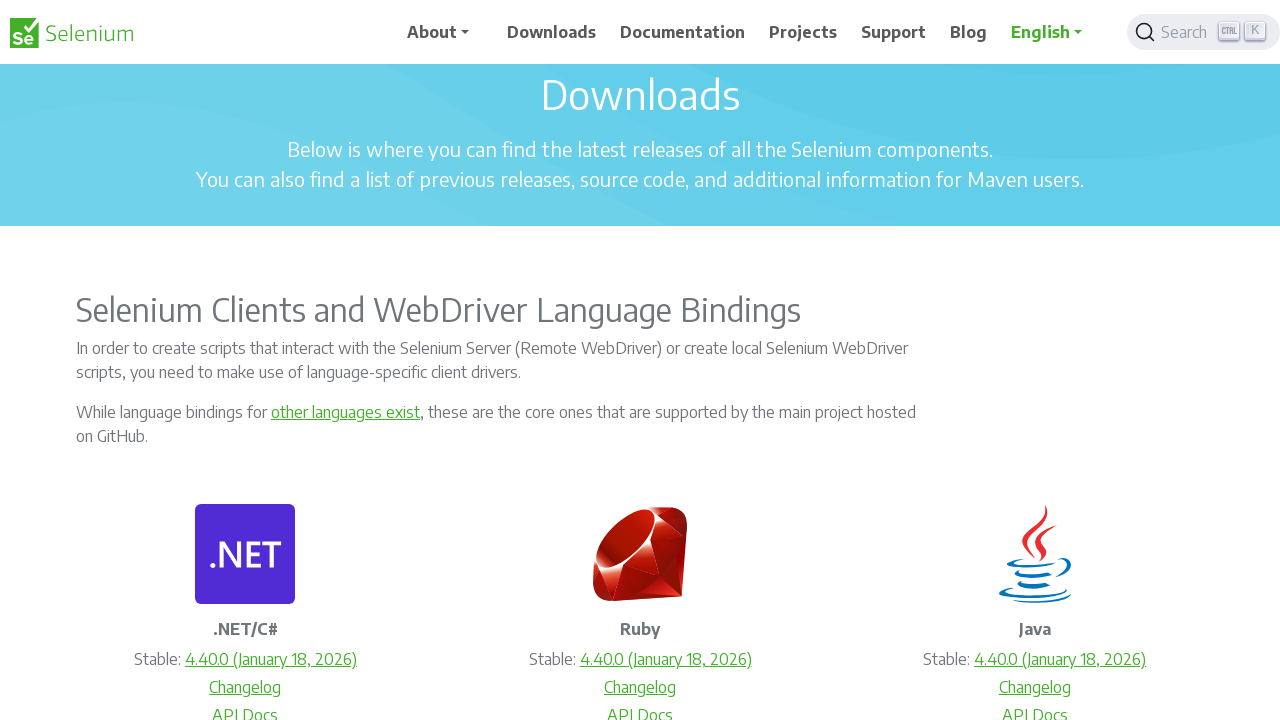

Scrolled up 1000px (scroll up iteration 6/9)
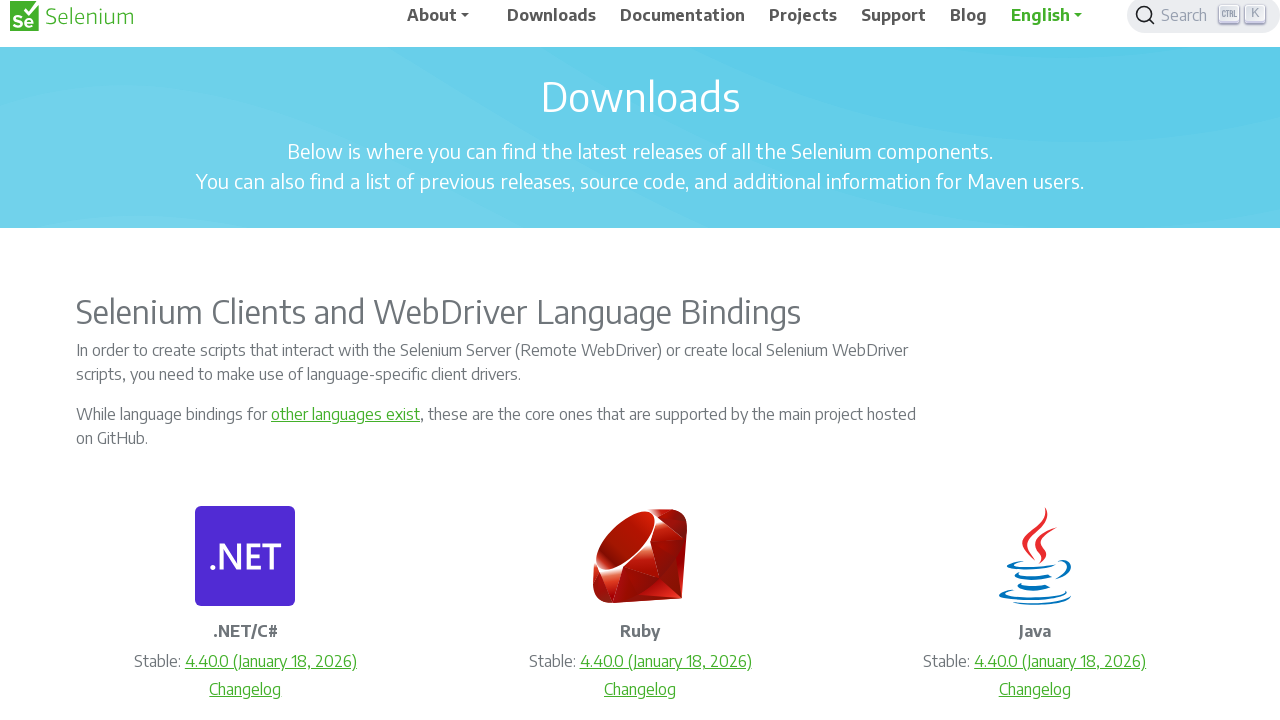

Waited 500ms after scrolling up (scroll up iteration 6/9)
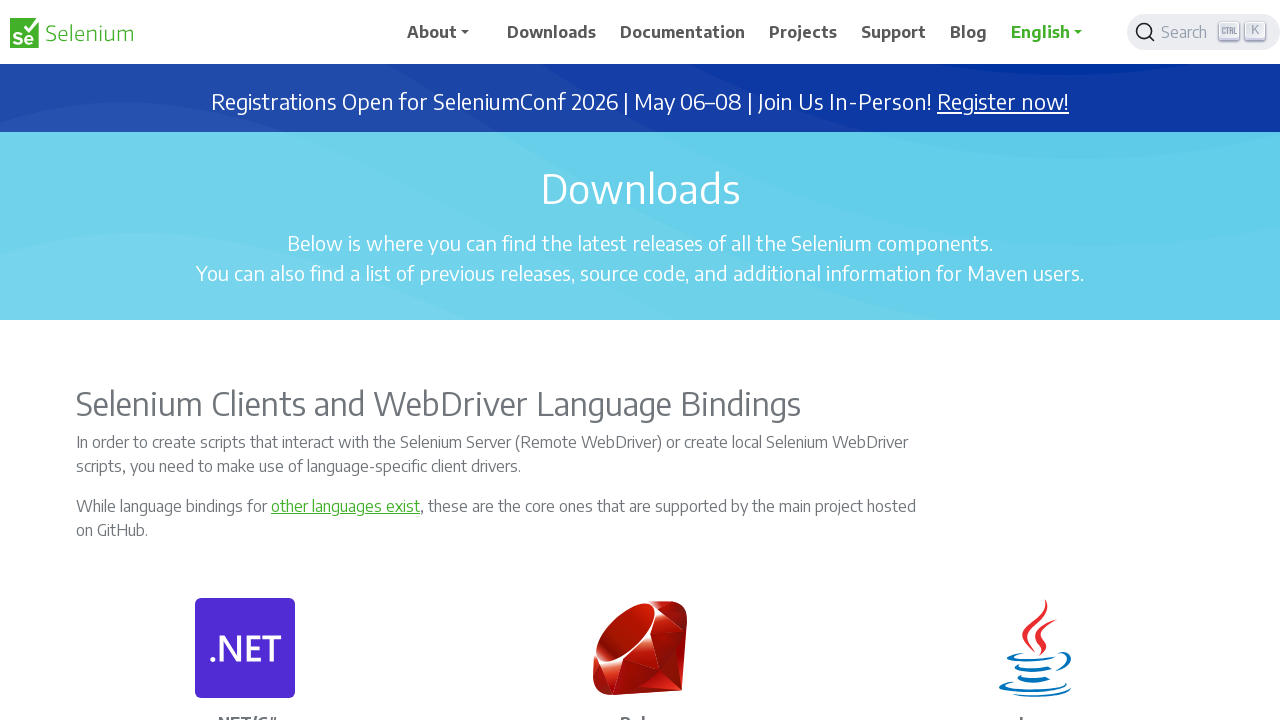

Scrolled up 1000px (scroll up iteration 7/9)
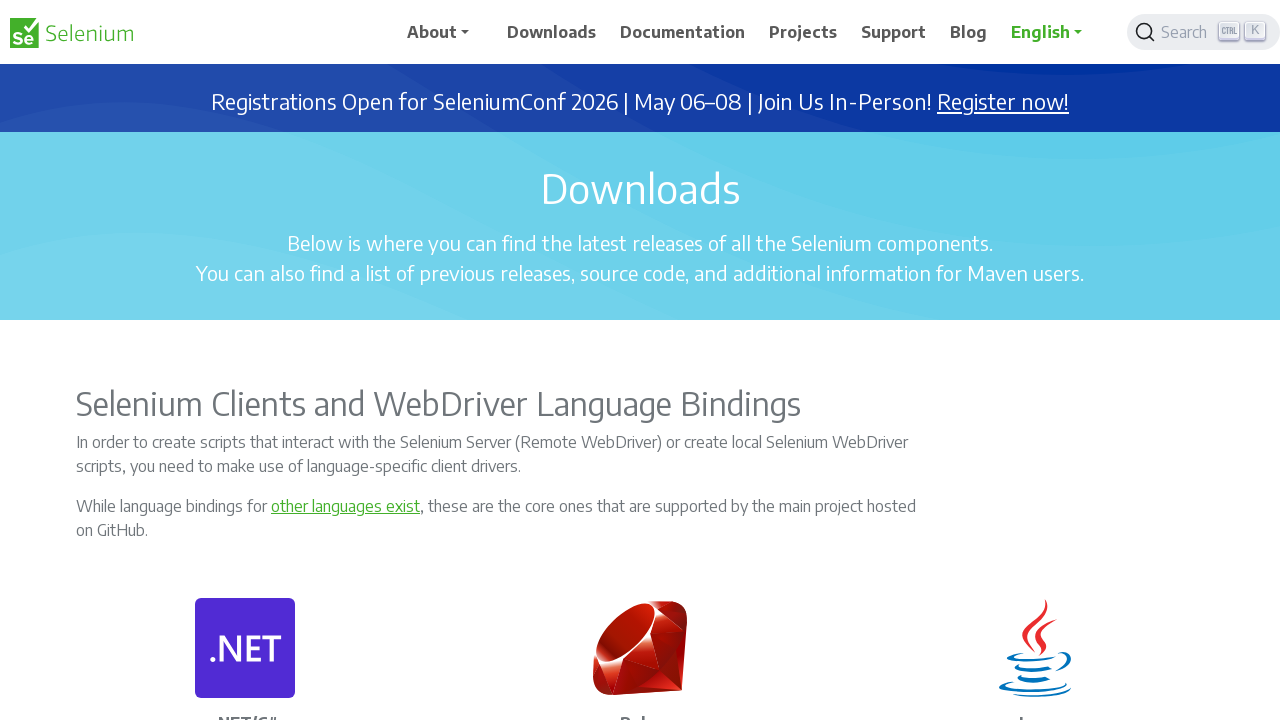

Waited 500ms after scrolling up (scroll up iteration 7/9)
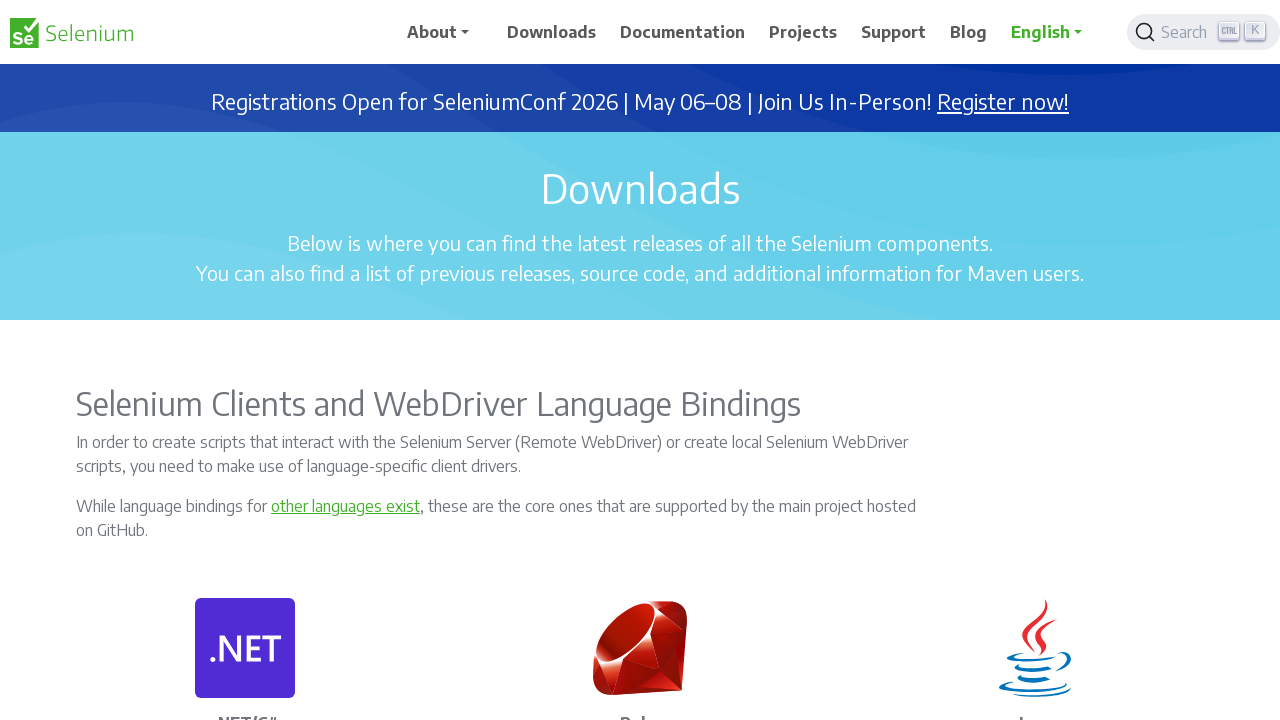

Scrolled up 1000px (scroll up iteration 8/9)
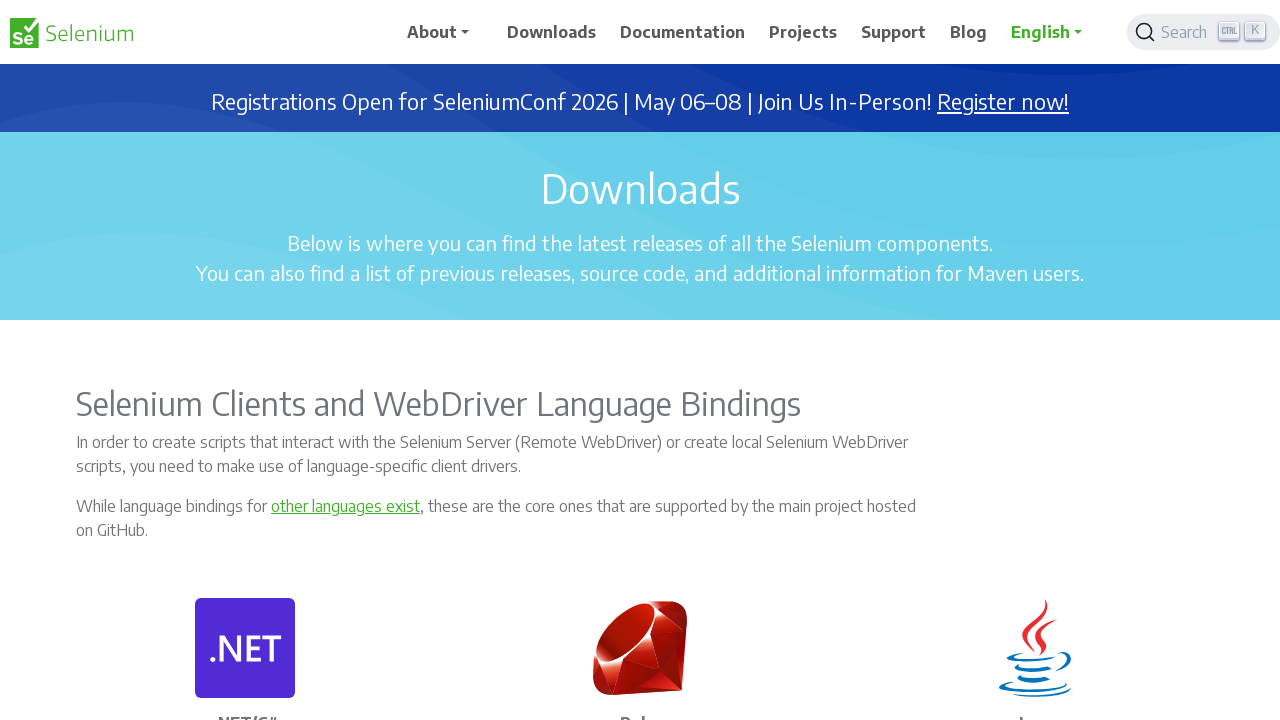

Waited 500ms after scrolling up (scroll up iteration 8/9)
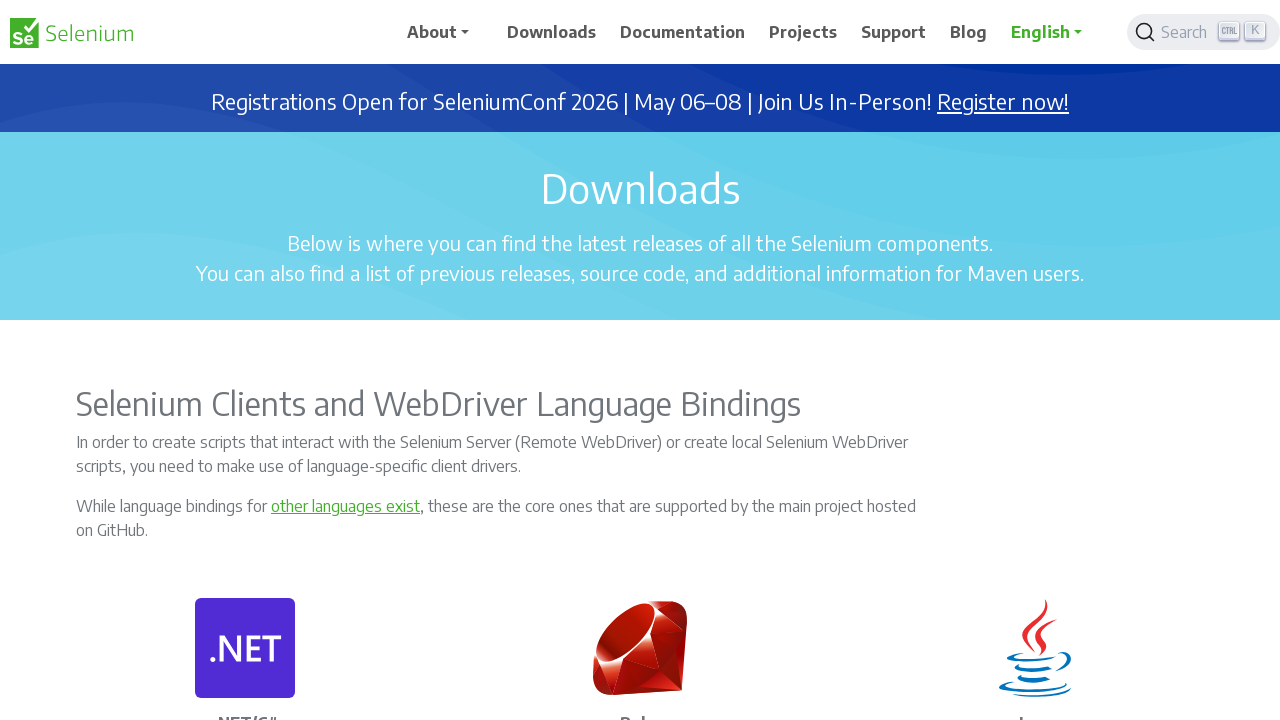

Scrolled up 1000px (scroll up iteration 9/9)
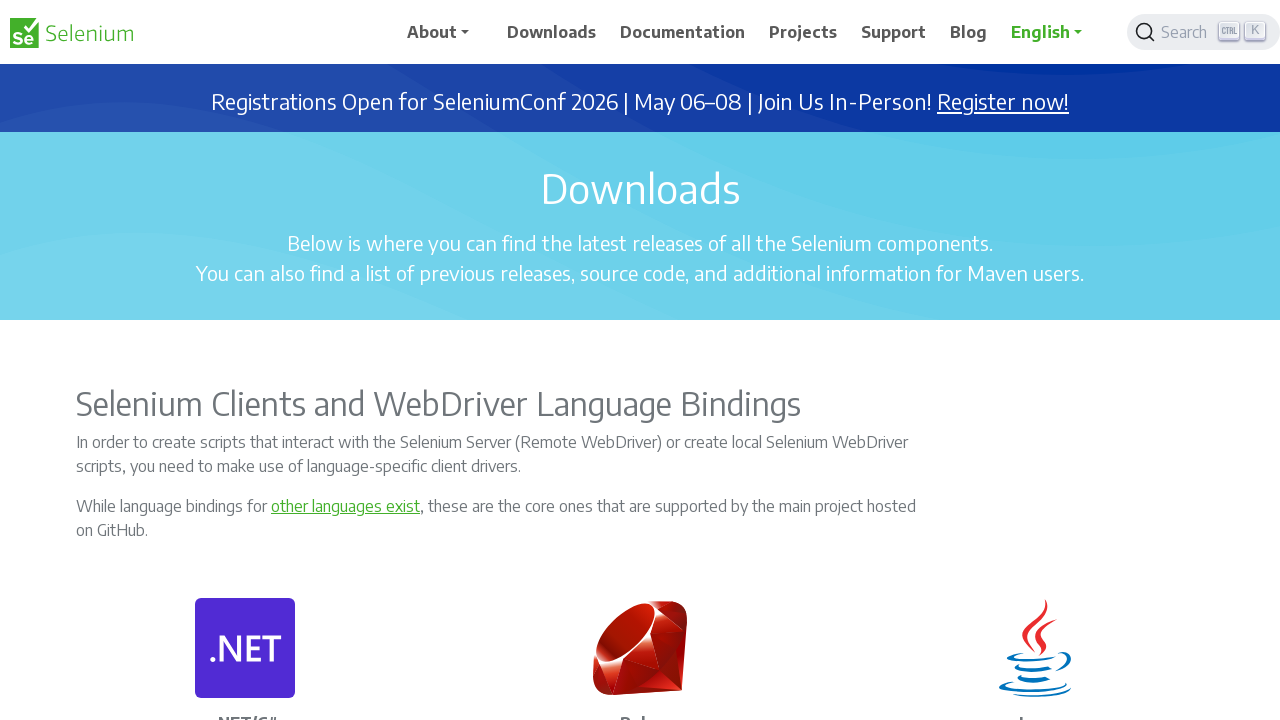

Waited 500ms after scrolling up (scroll up iteration 9/9)
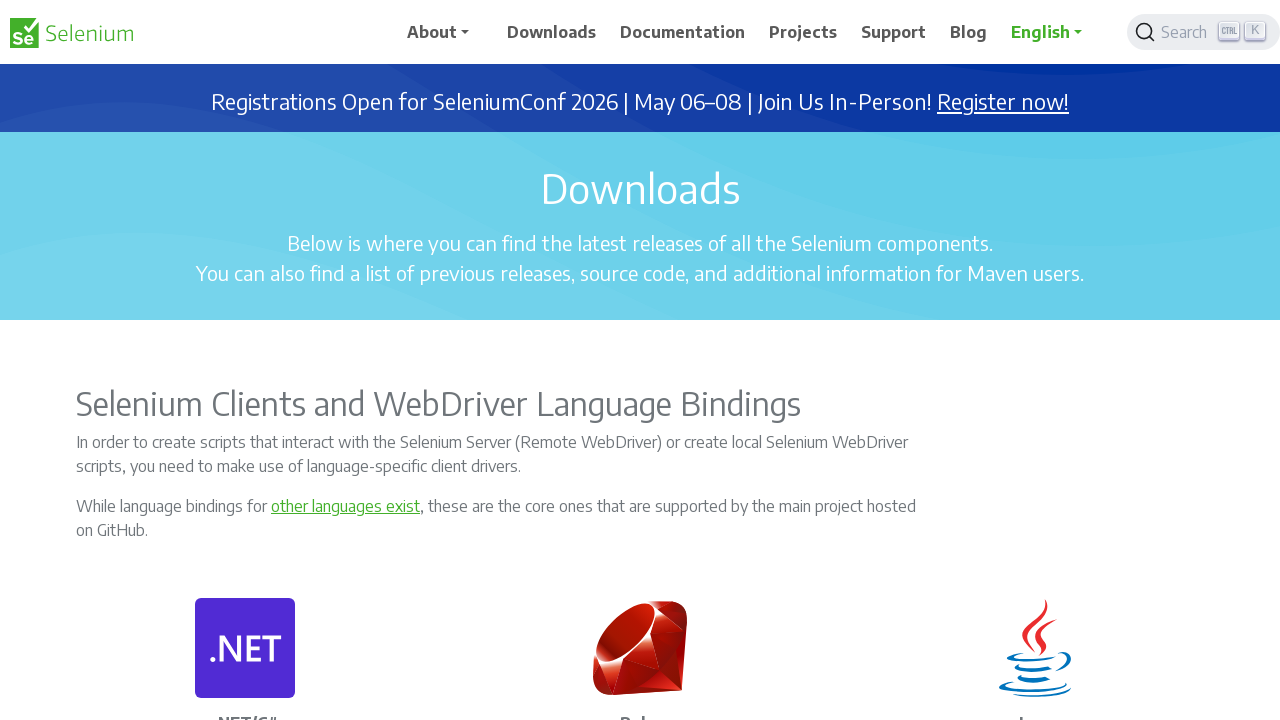

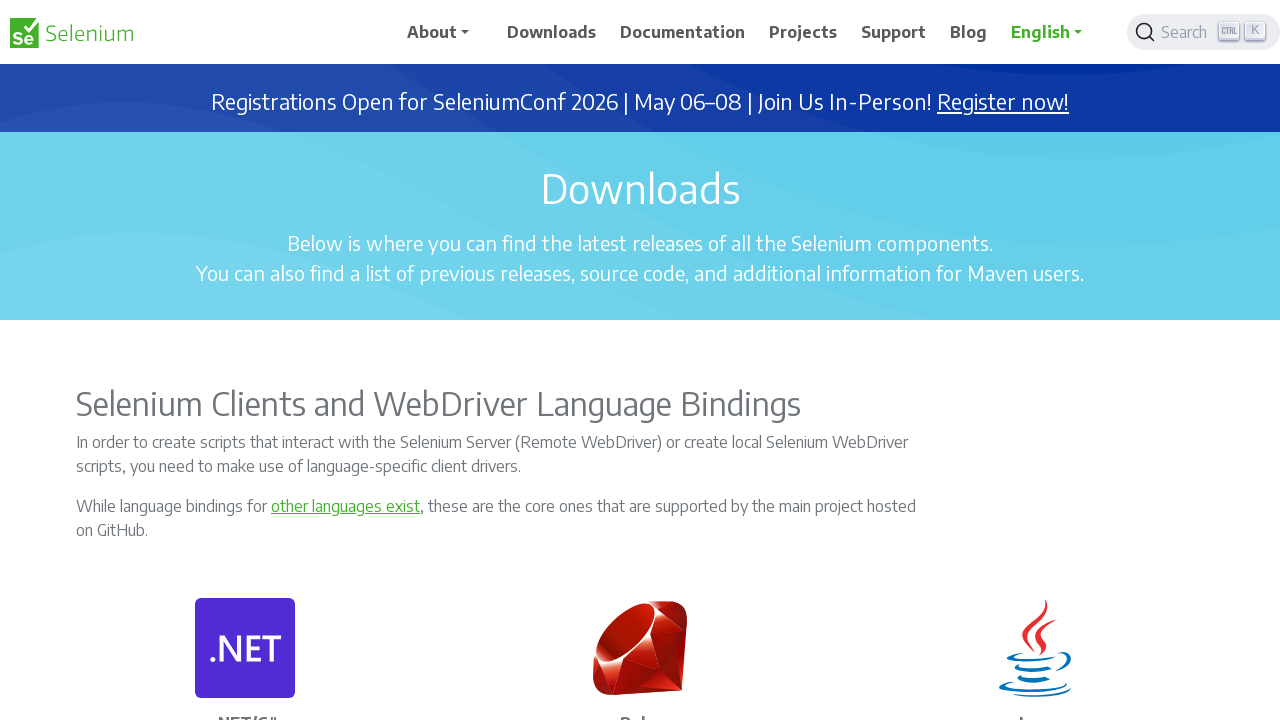